Tests a signup form by filling in first name, last name, and email fields, then clicking the sign up button to submit the form.

Starting URL: http://secure-retreat-92358.herokuapp.com/

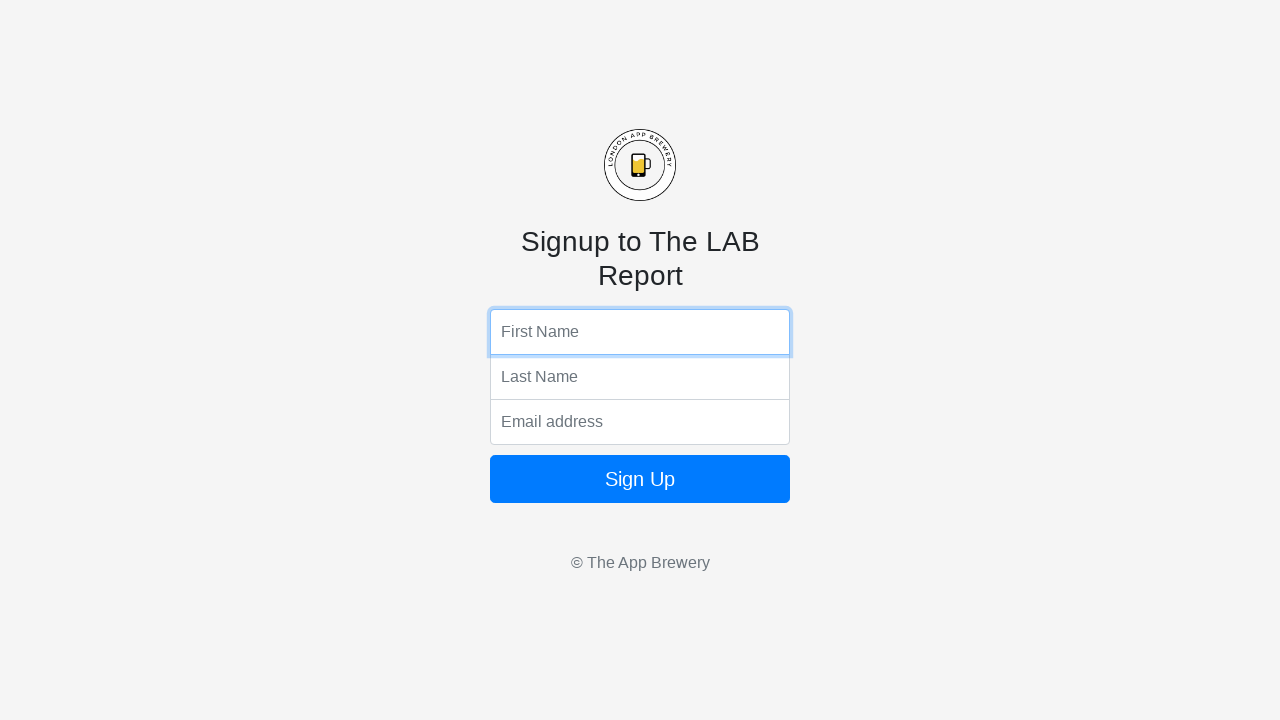

Filled first name field with 'Marcus' on input[name='fName']
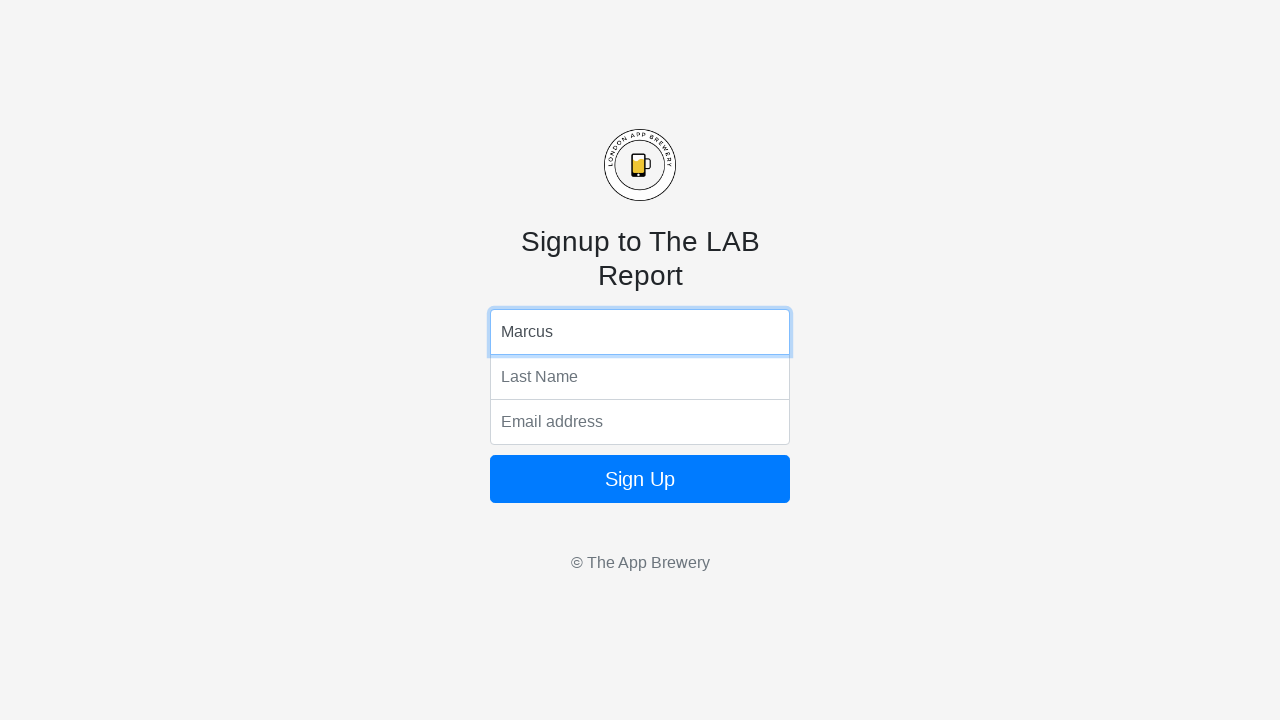

Filled last name field with 'Thompson' on input[name='lName']
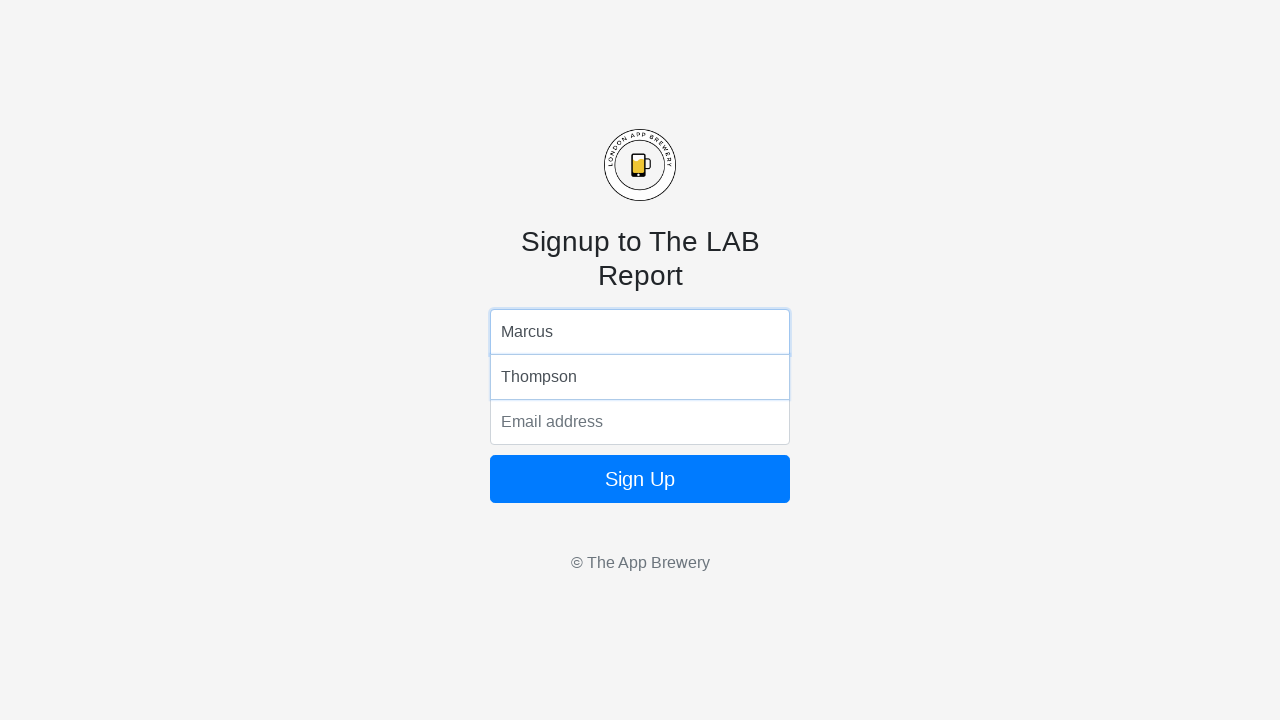

Filled email field with 'marcus.thompson@example.com' on input[name='email']
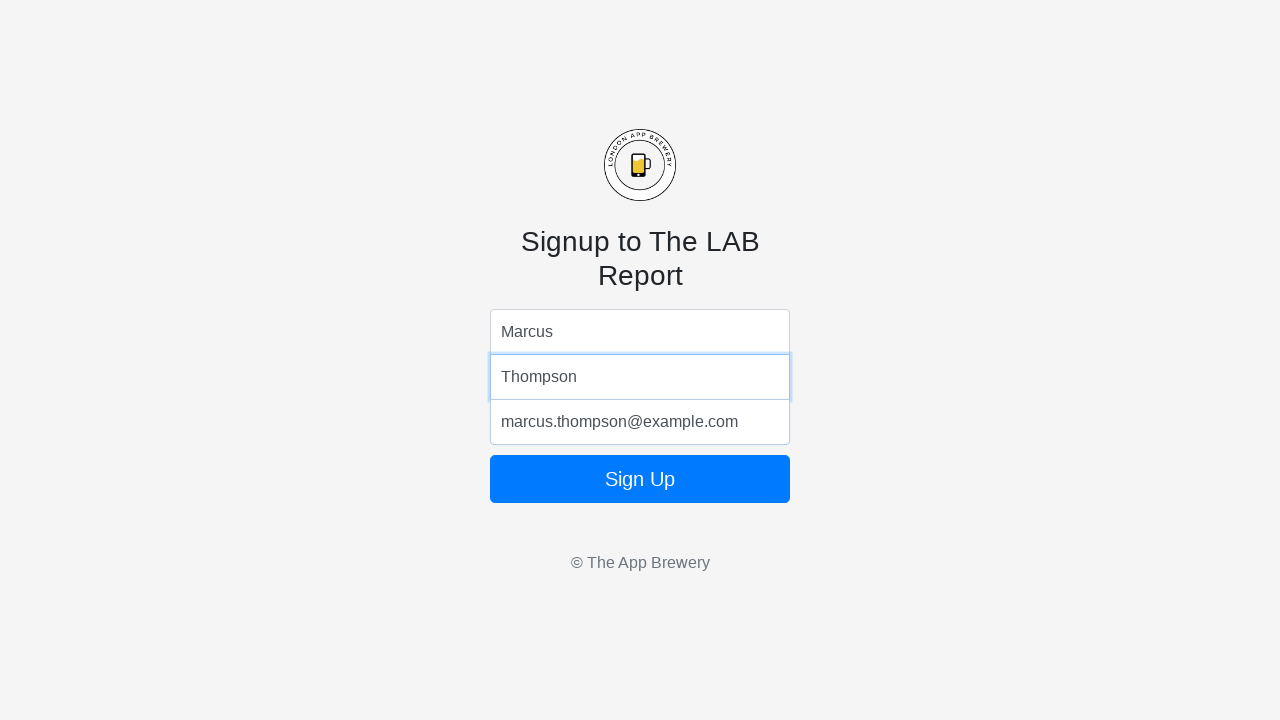

Clicked the sign up button to submit the form at (640, 479) on form button
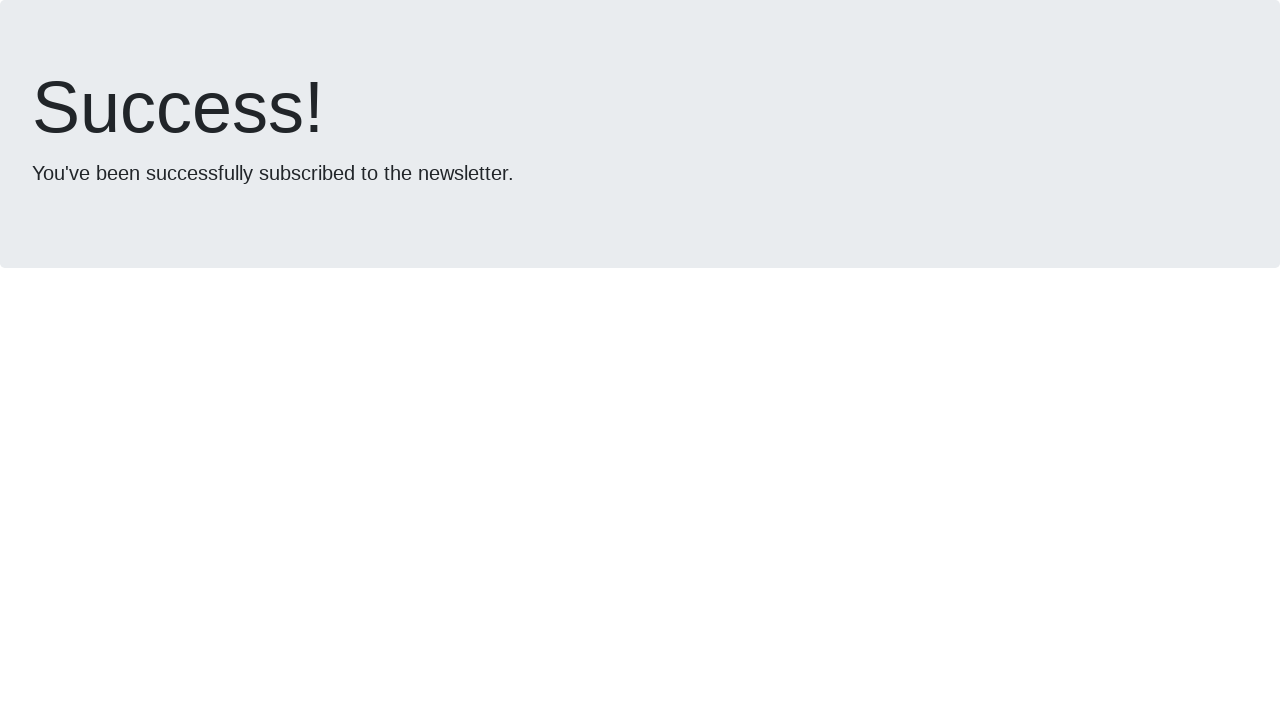

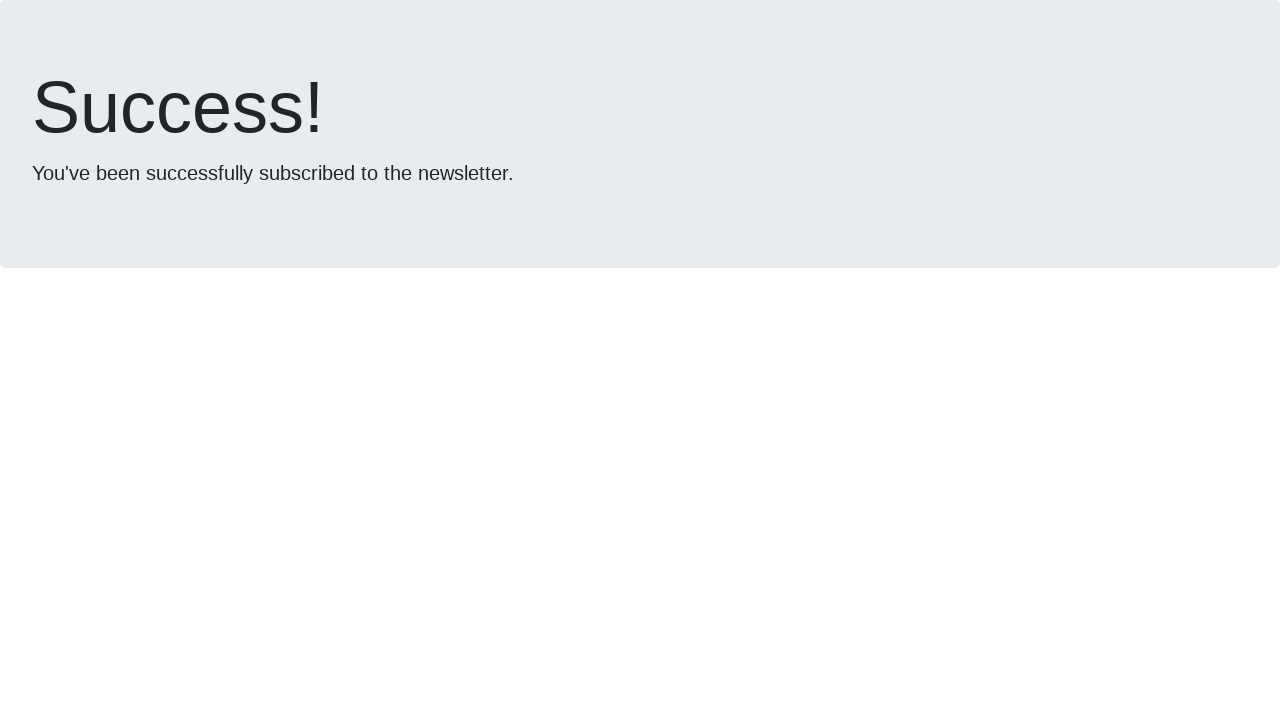